Tests iframe handling by navigating to a frames demo page, switching into an iframe, and reading text content from an element inside the frame.

Starting URL: https://demoqa.com/frames

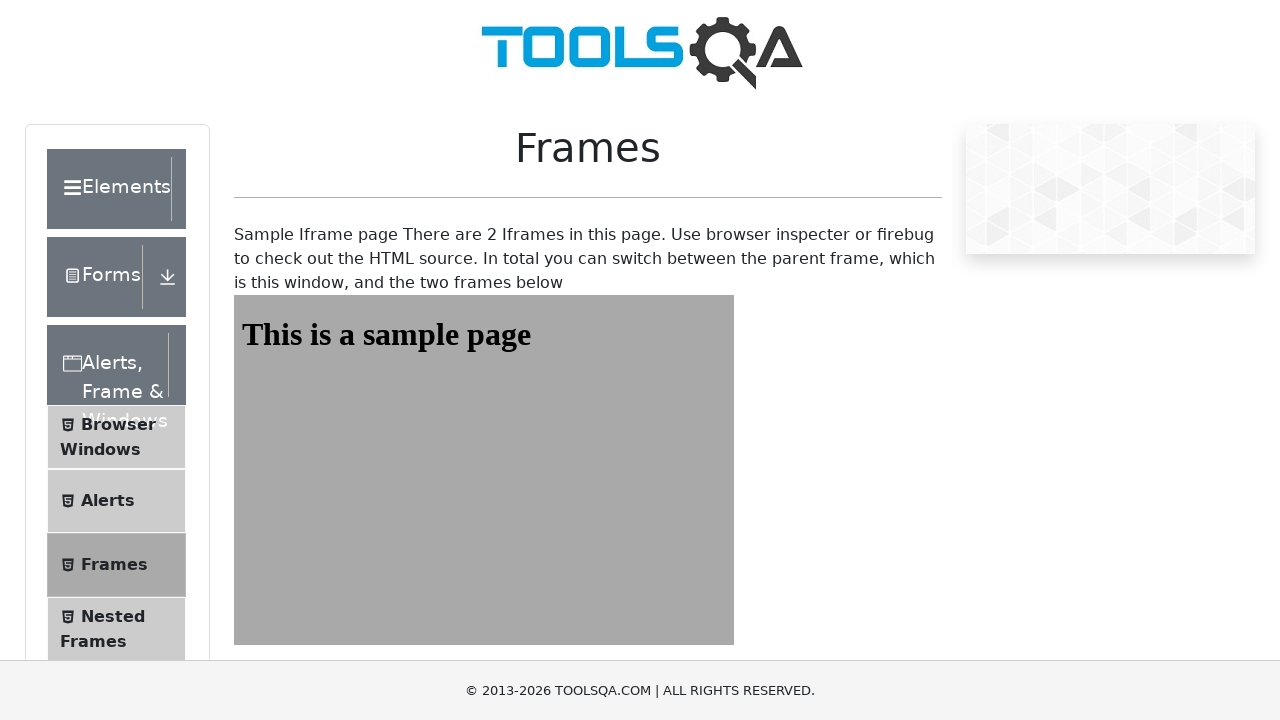

Navigated to frames demo page
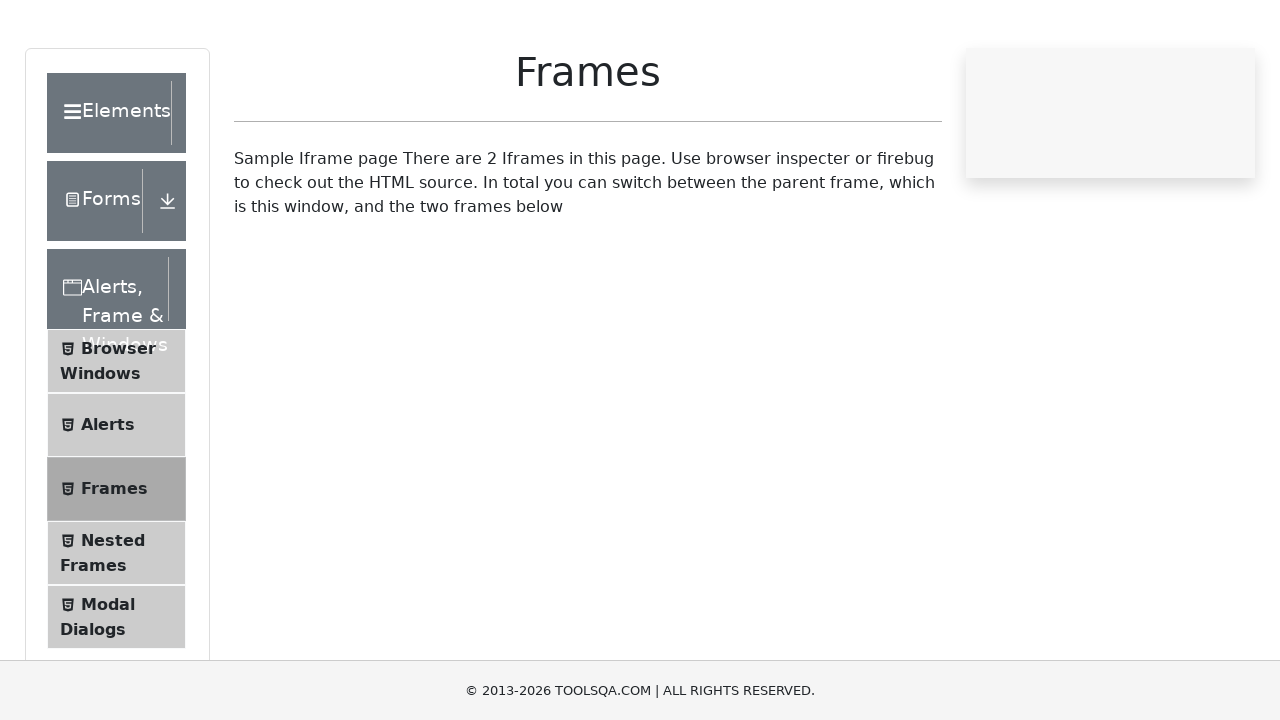

Switched to iframe named 'frame1'
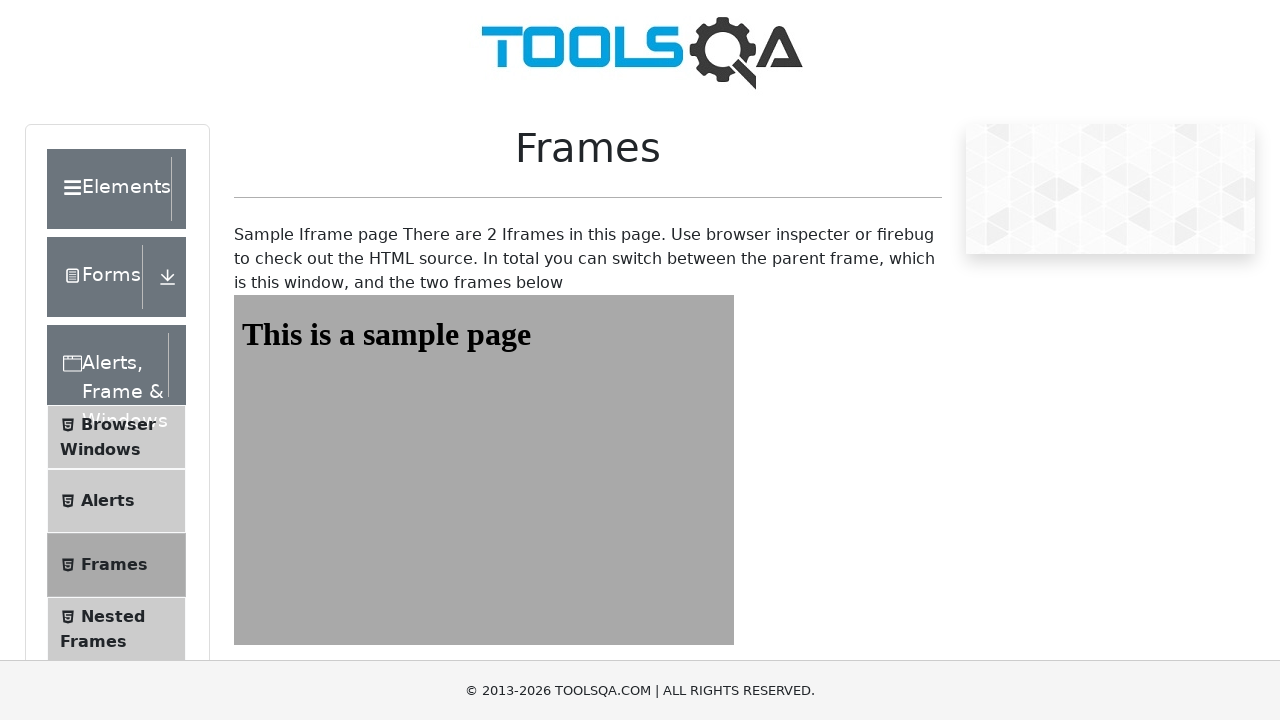

Waited for heading element to be visible inside iframe
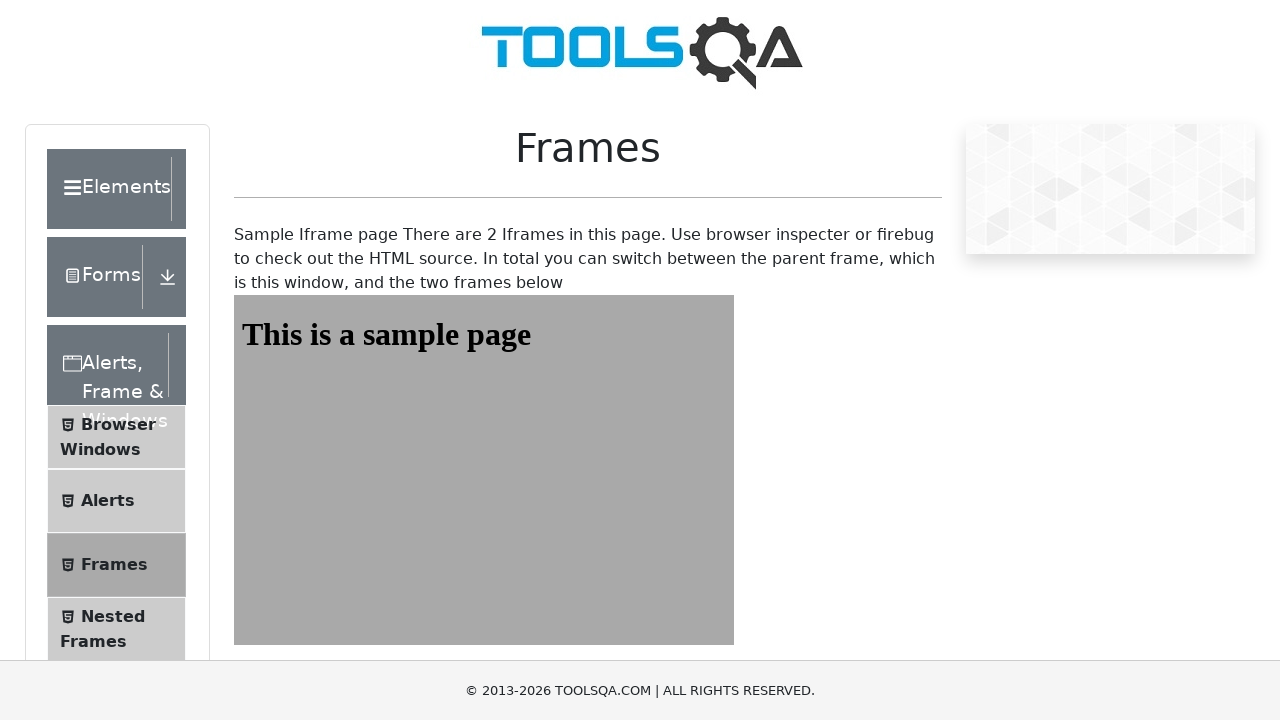

Read heading text from iframe: 'This is a sample page'
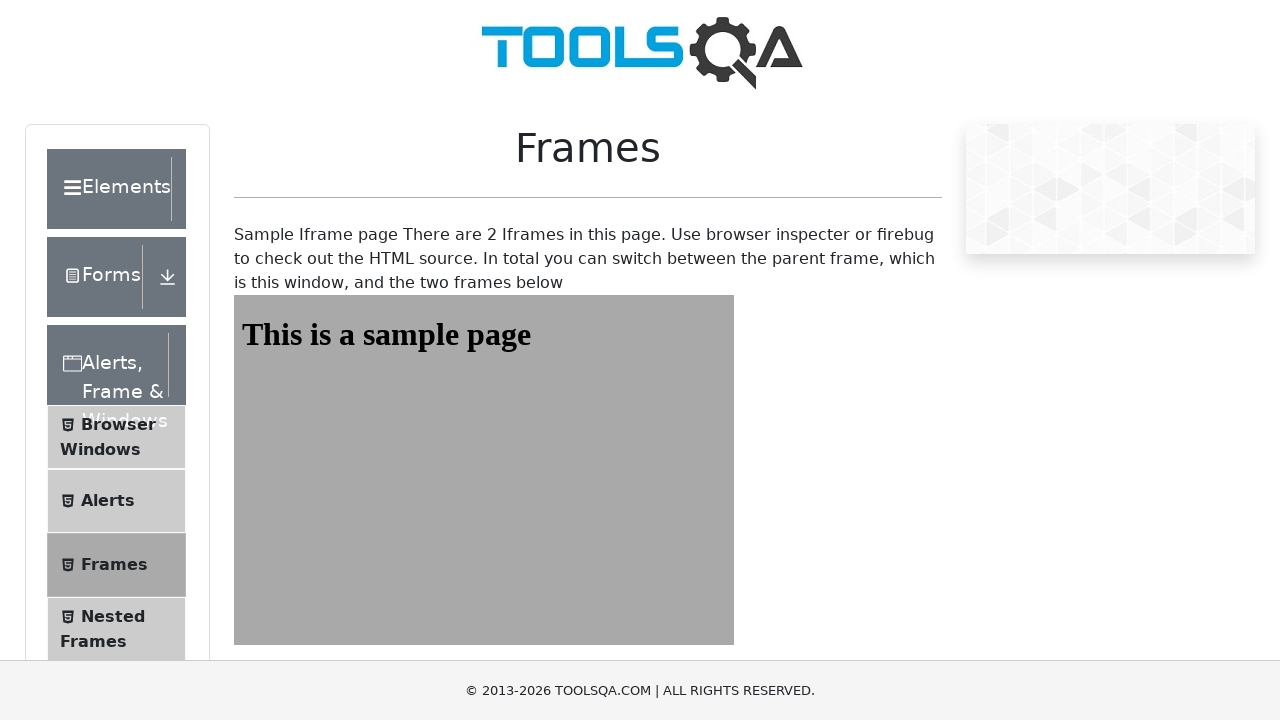

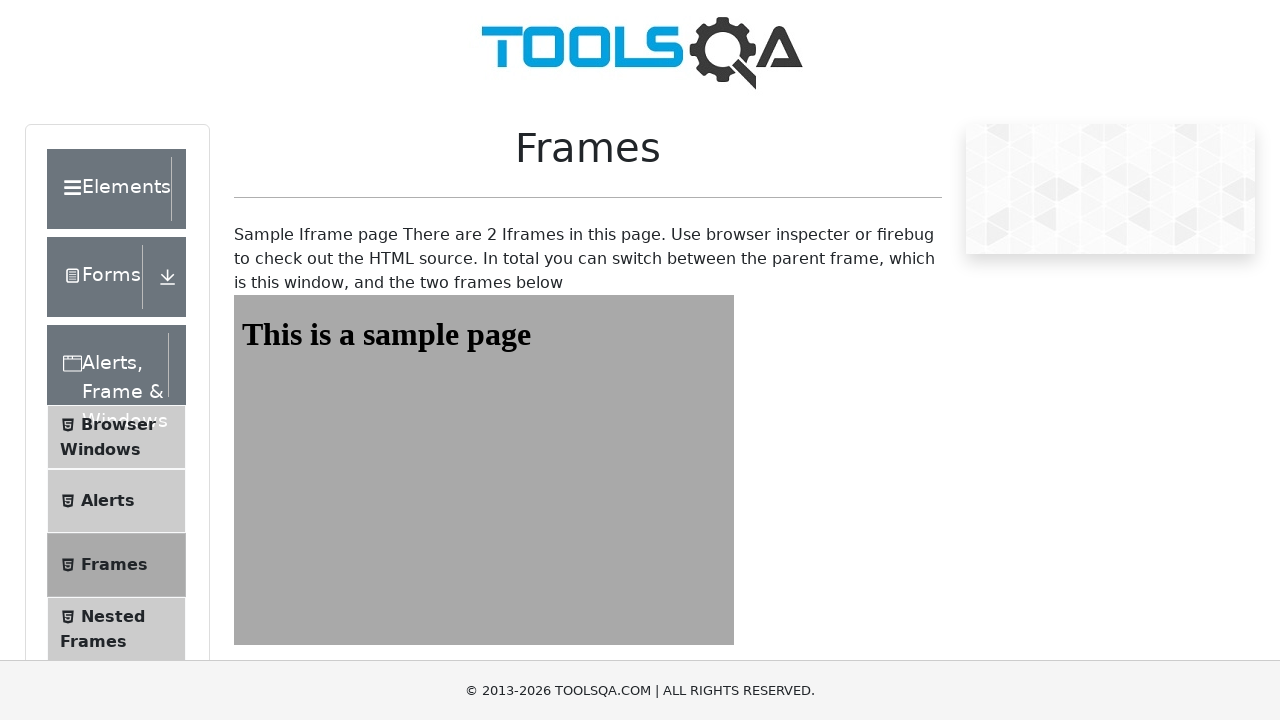